Tests drag and drop by clicking and holding a source element and moving it by a specific pixel offset within an iframe

Starting URL: https://jqueryui.com/droppable/

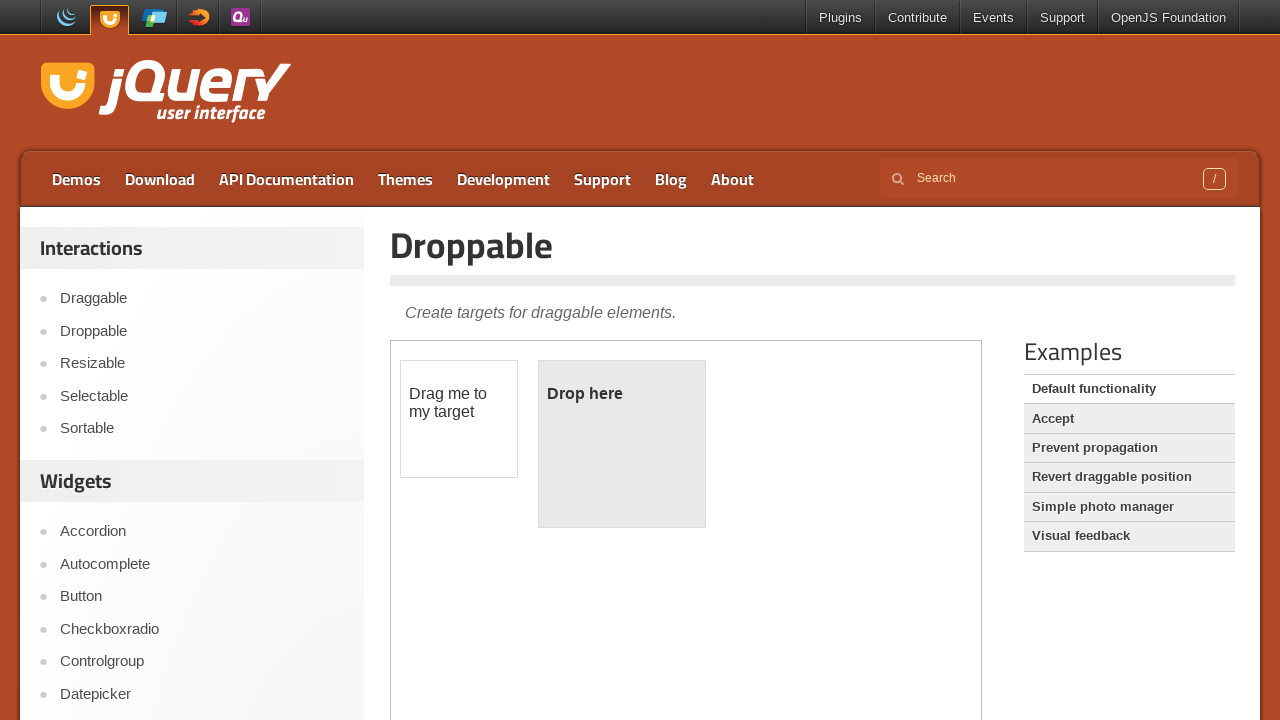

Located the demo iframe containing drag and drop elements
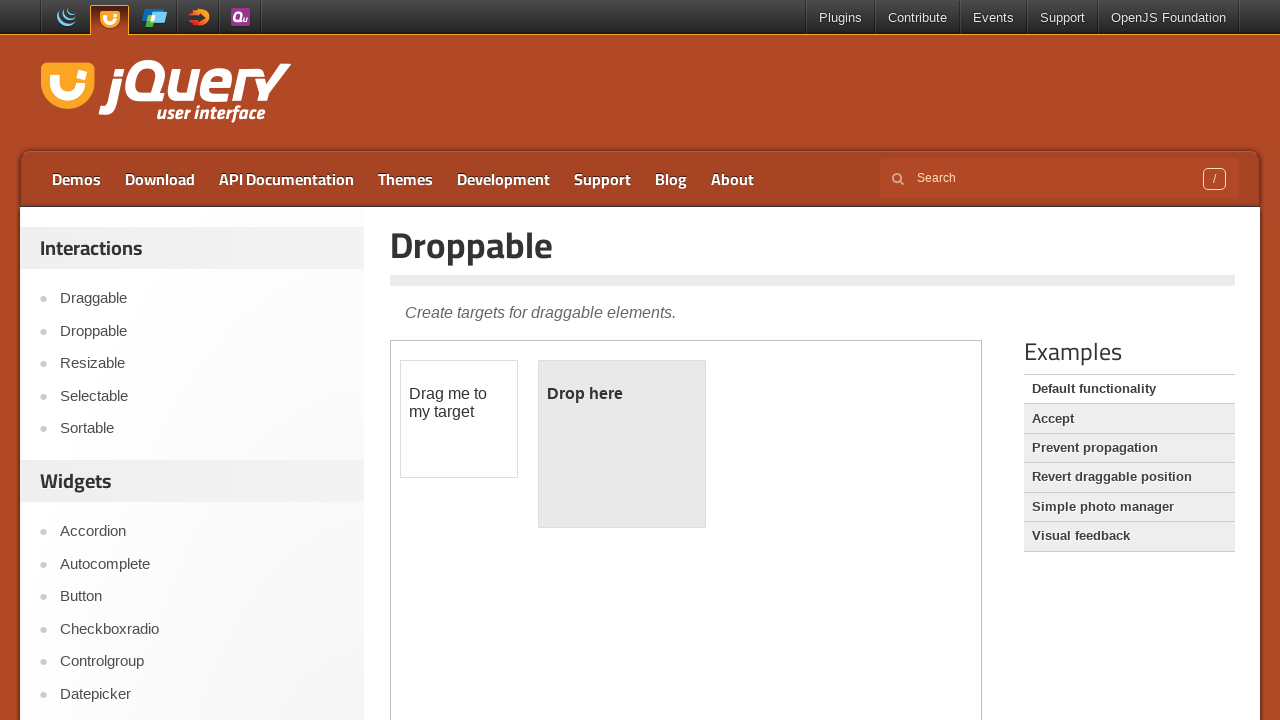

Located the draggable source element
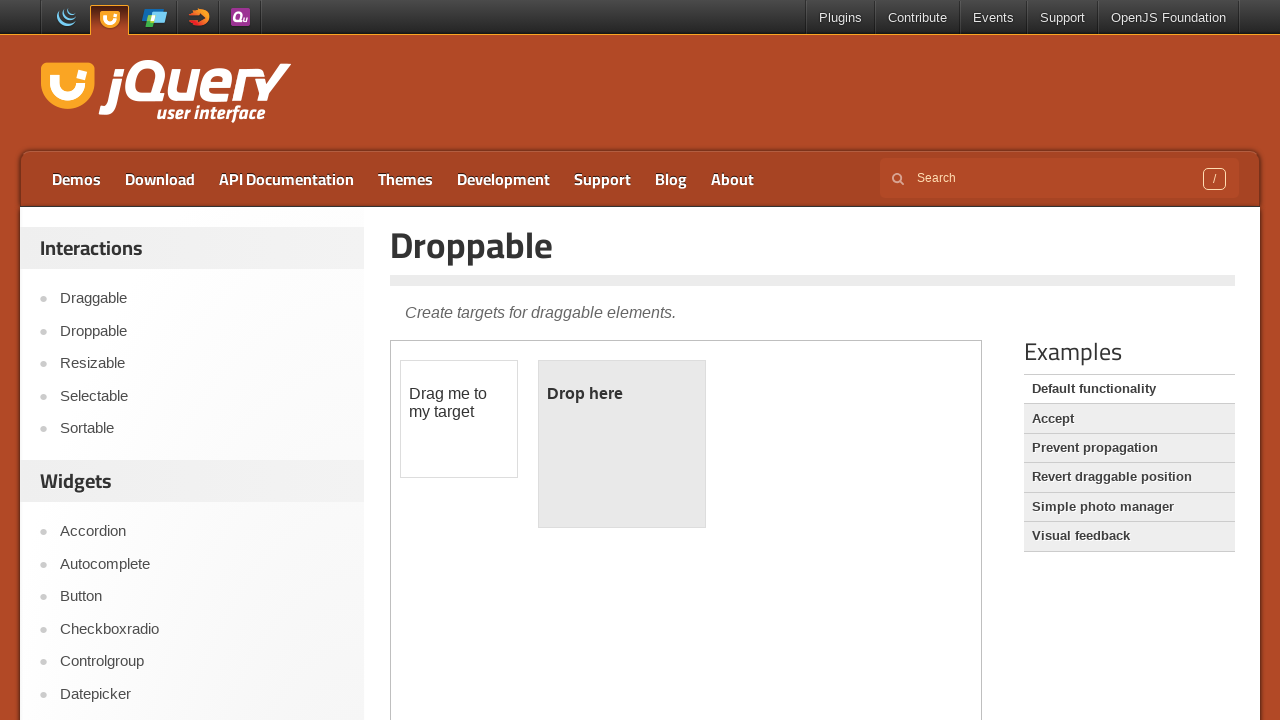

Retrieved bounding box of draggable element
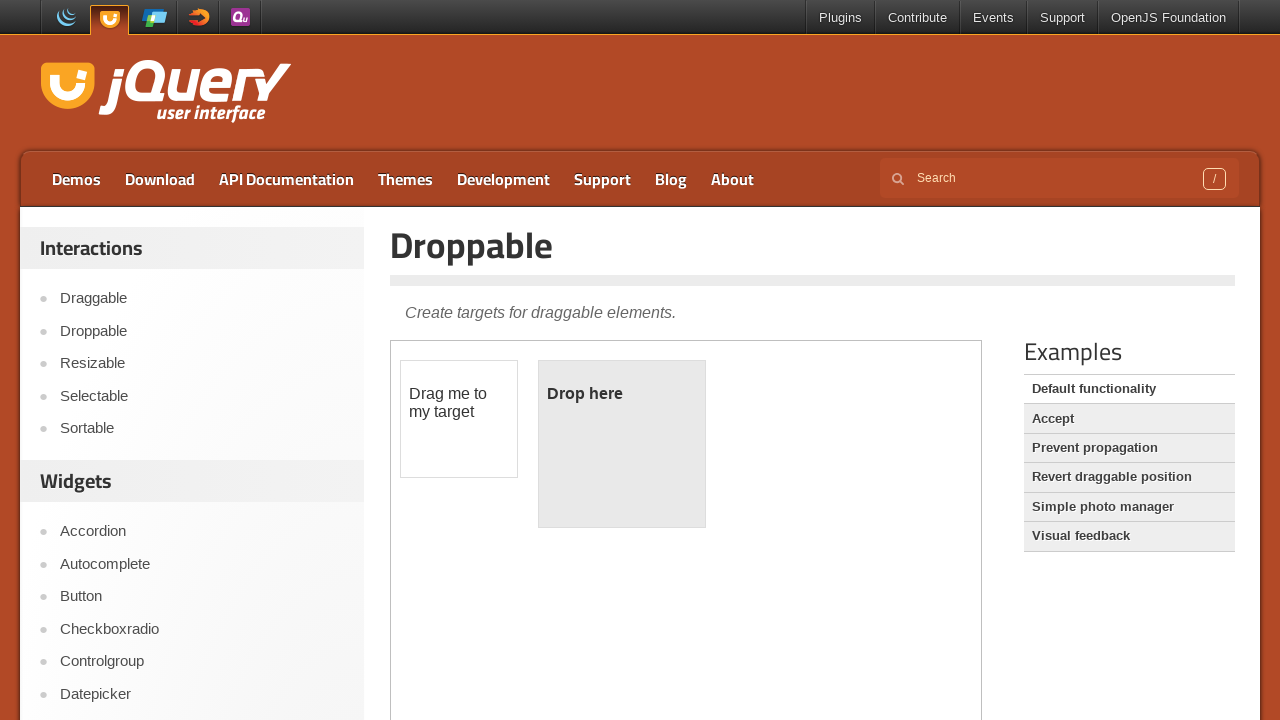

Moved mouse to center of draggable element at (459, 419)
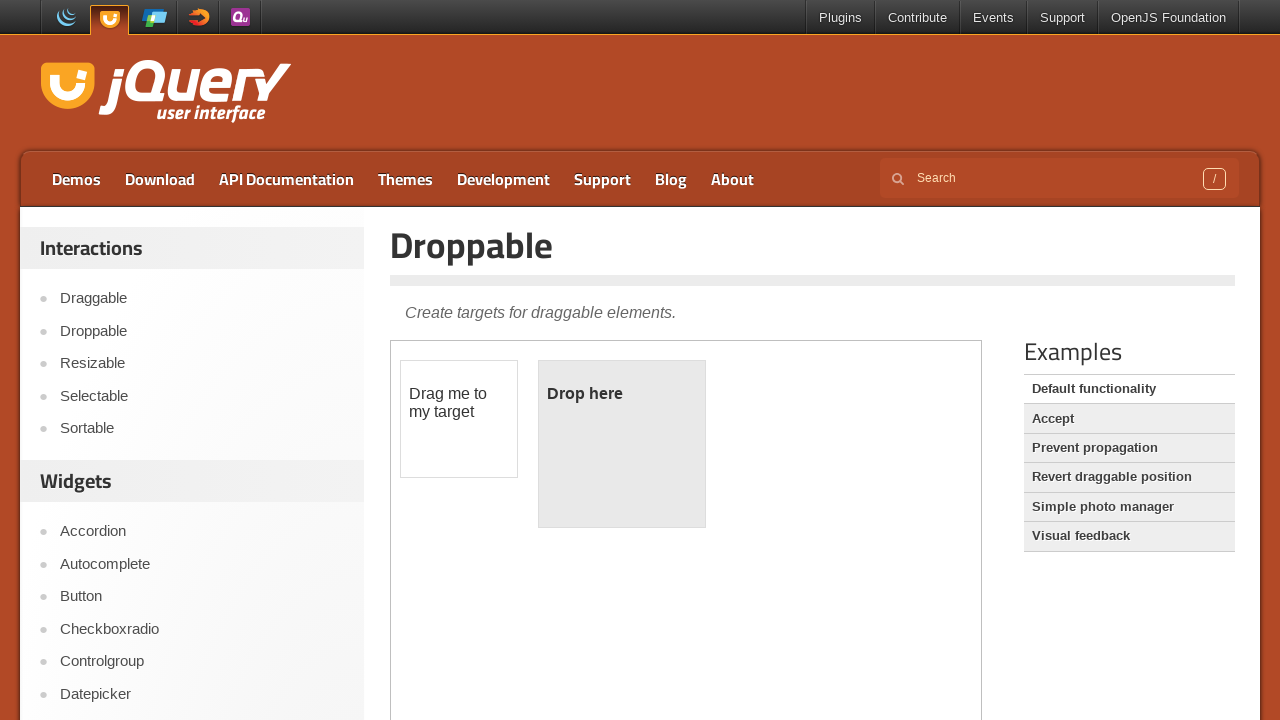

Pressed mouse button down on draggable element at (459, 419)
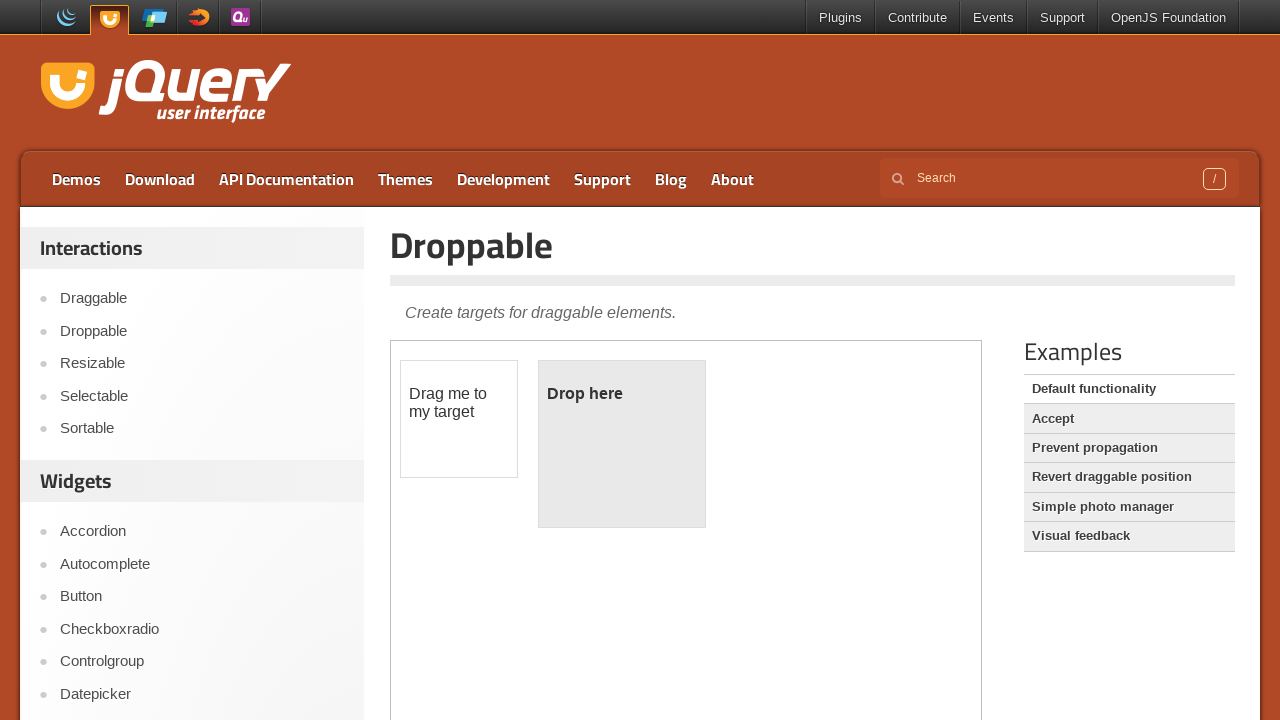

Dragged element 400 pixels right and 10 pixels up at (859, 409)
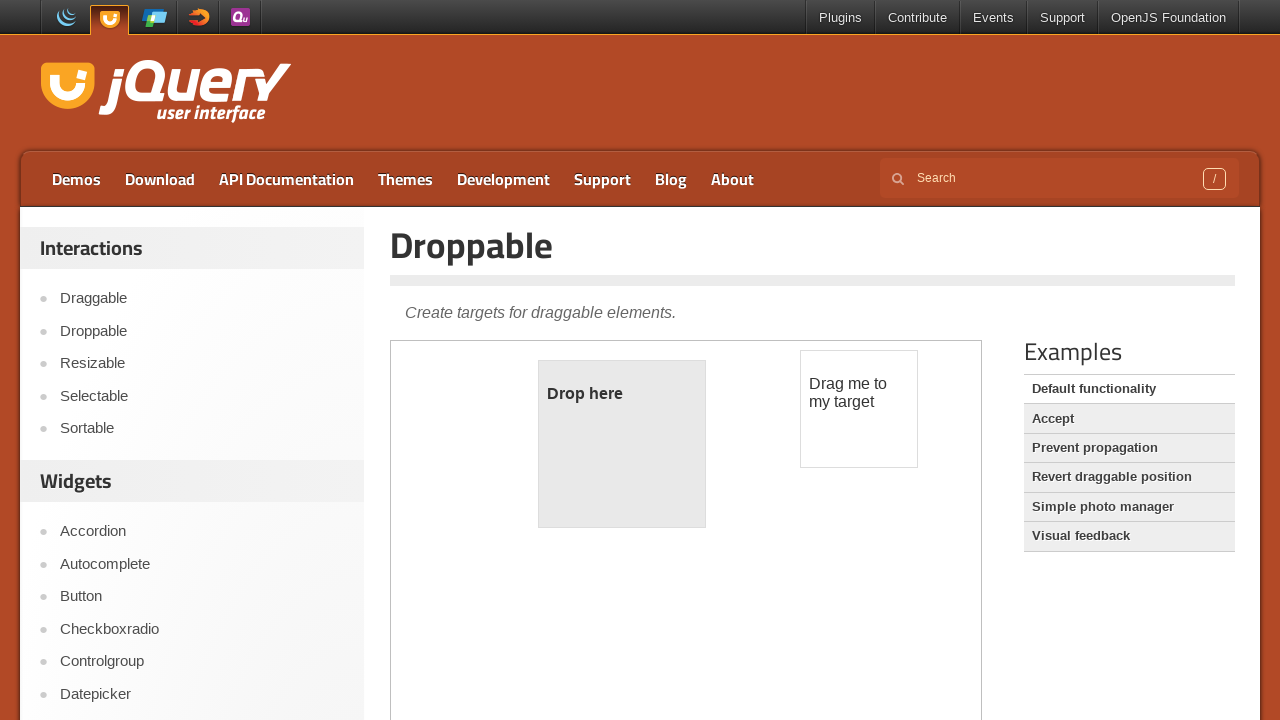

Released mouse button to complete drag and drop at (859, 409)
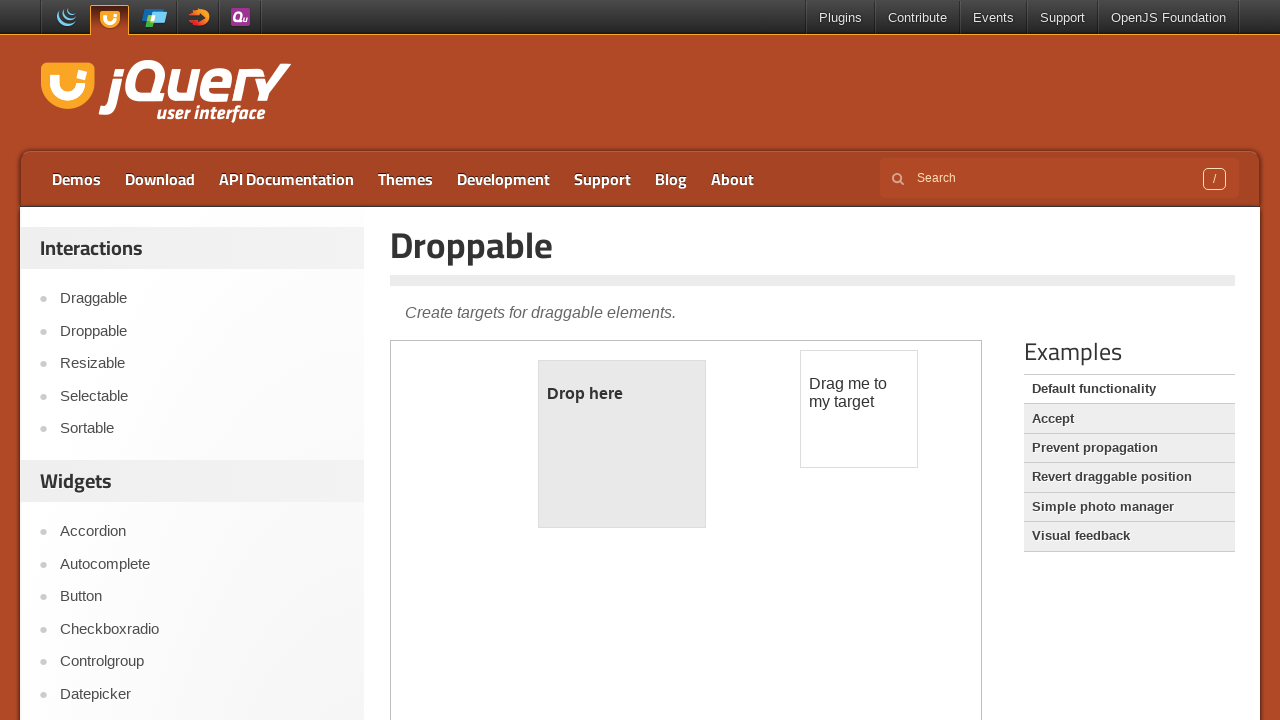

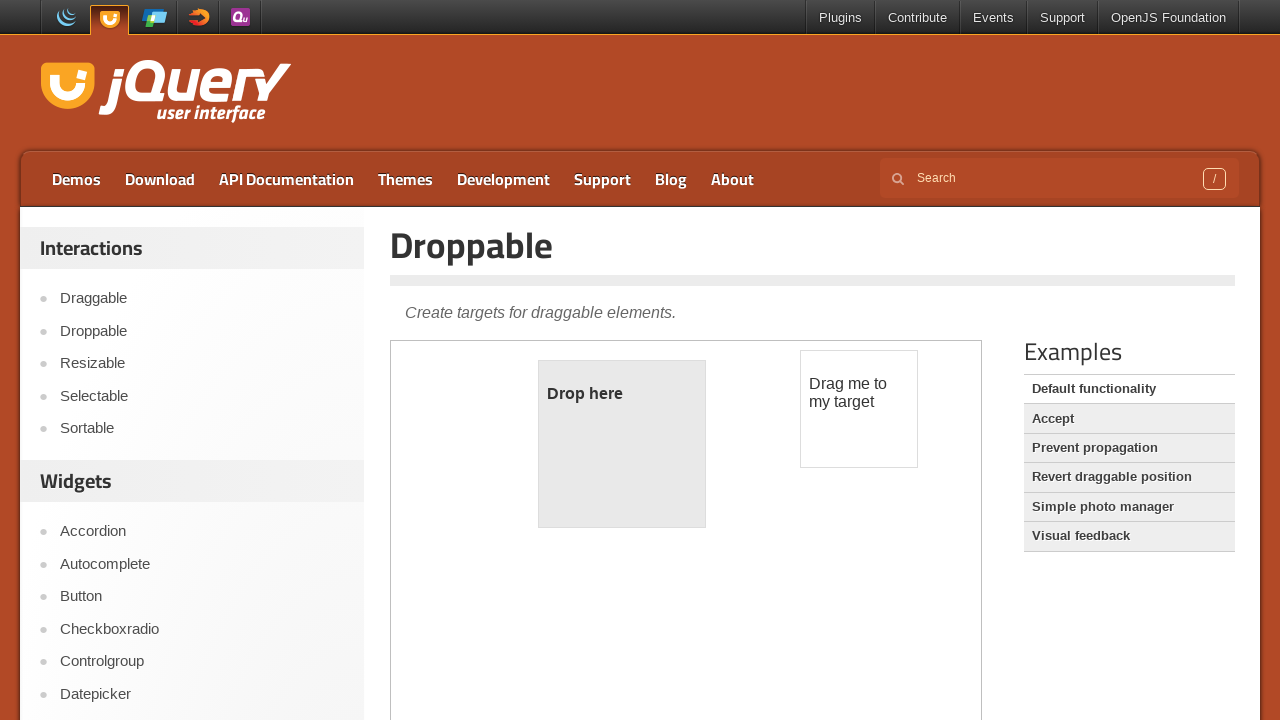